Tests that random seed values on a dice game page change over time by capturing initial values, waiting, and comparing with updated values.

Starting URL: https://alpha.randum.io/

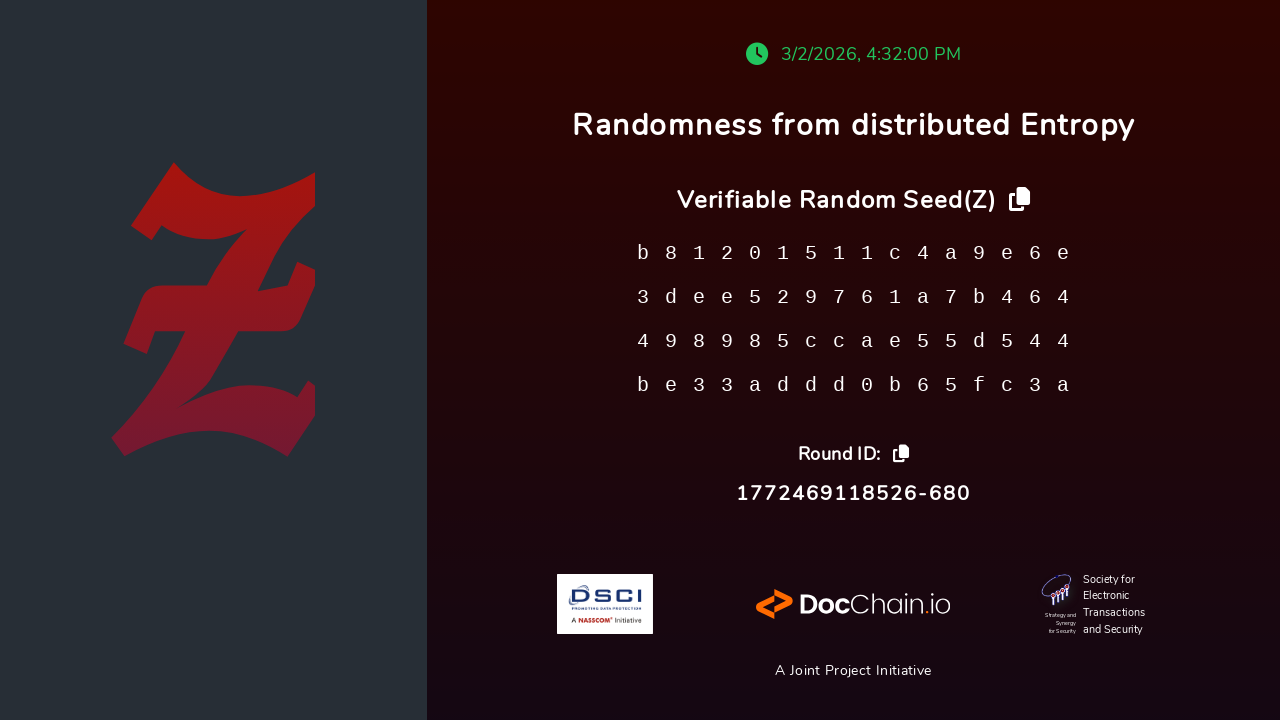

Waited for dice game elements to load
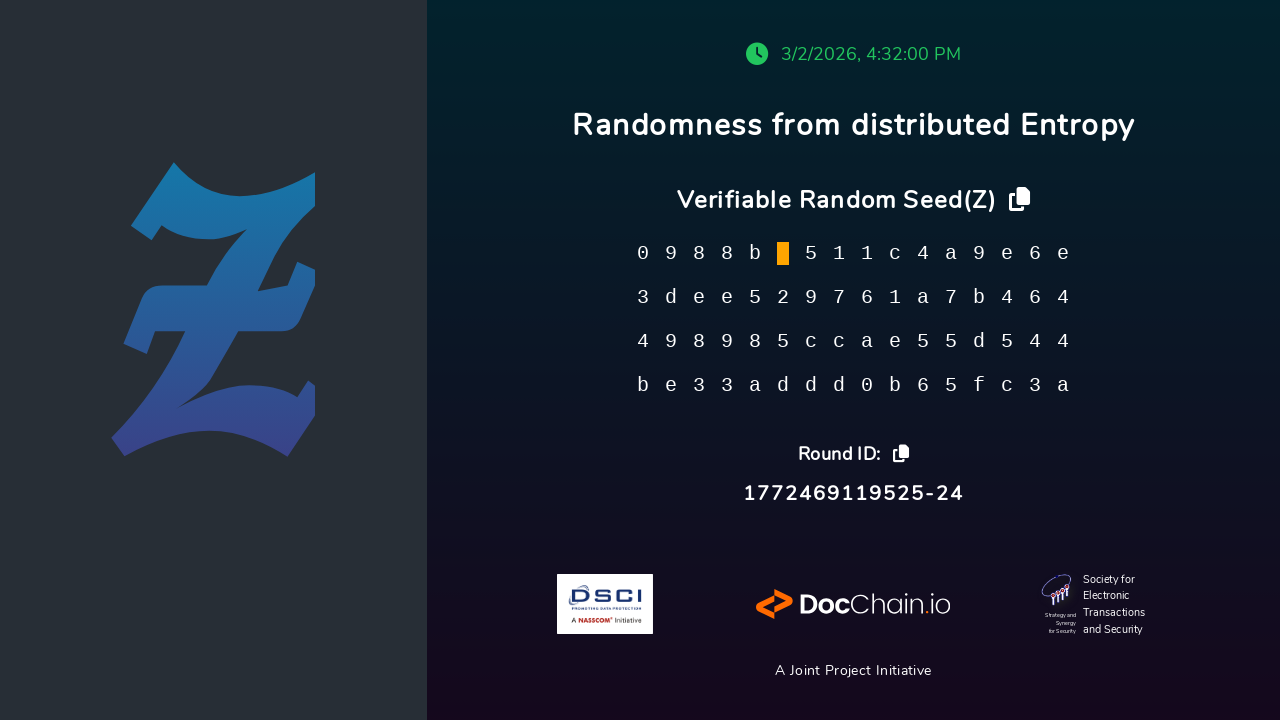

Captured initial random seed values: ['0', '9', '8', '8', 'b', '3', '5', '2', '1', 'f', '7', '2', '9', '9', 'f', '7', '6', '1', '8', '8', 'f', '1', 'c', 'd', '1', '9', 'c', '0', 'e', '8', 'e', 'b', 'b', '█', '8', '9', '8', '5', 'c', 'c', 'a', 'e', '5', '5', 'd', '5', '4', '4', 'b', 'e', '3', '3', 'a', 'd', 'd', 'd', '0', 'b', '6', '5', 'f', 'c', '3', 'a']
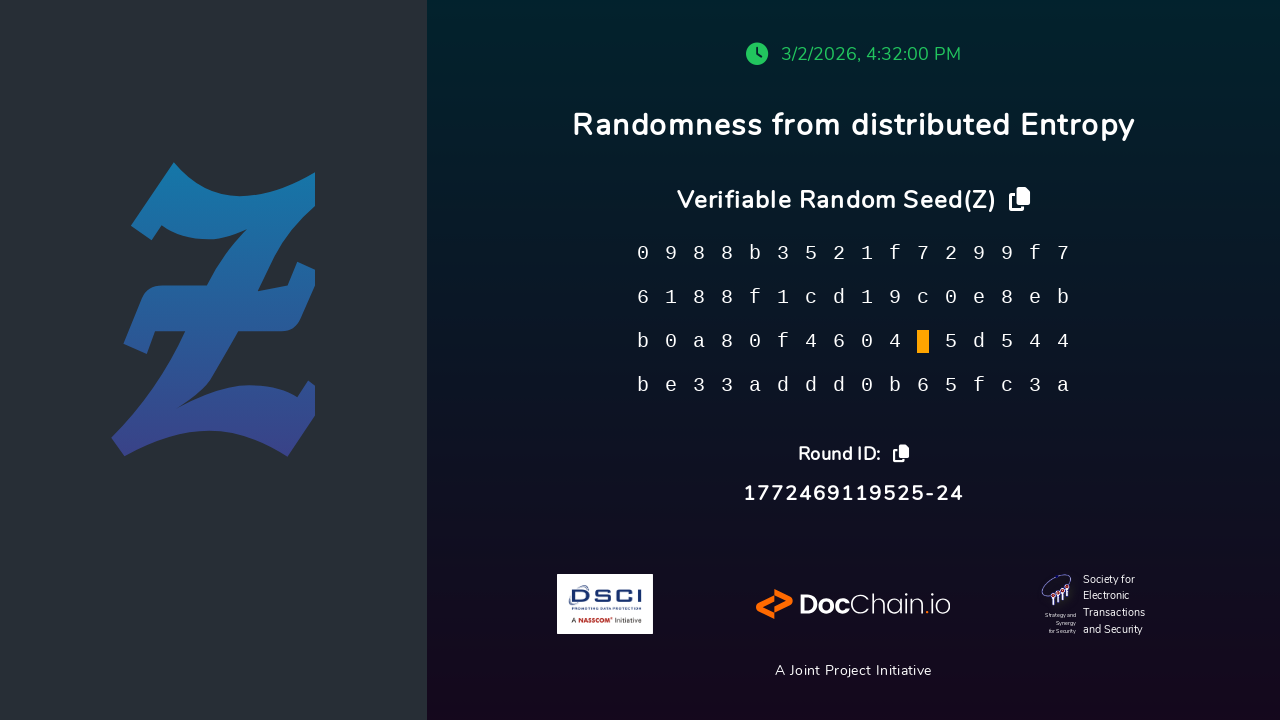

Waited 3 seconds for random seed values to change
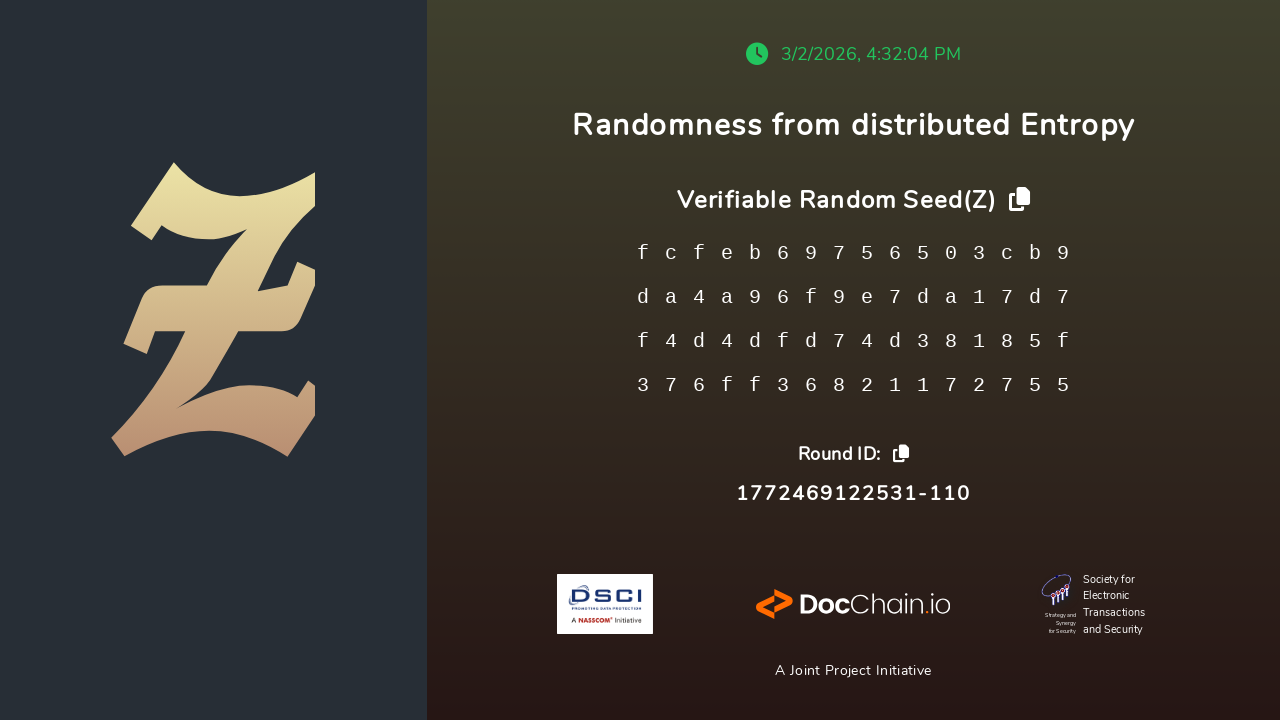

Captured updated random seed values: ['f', 'c', 'f', 'e', 'b', '6', '9', '7', '5', '6', '5', '0', '3', 'c', 'b', '9', 'd', 'a', '4', 'a', '9', '6', 'f', '9', 'e', '7', 'd', 'a', '1', '7', 'd', '7', 'f', '4', 'd', '4', 'd', 'f', 'd', '7', '4', 'd', '3', '8', '1', '8', '5', 'f', '3', '7', '6', 'f', 'f', '3', '6', '8', '2', '1', '1', '7', '2', '7', '5', '5']
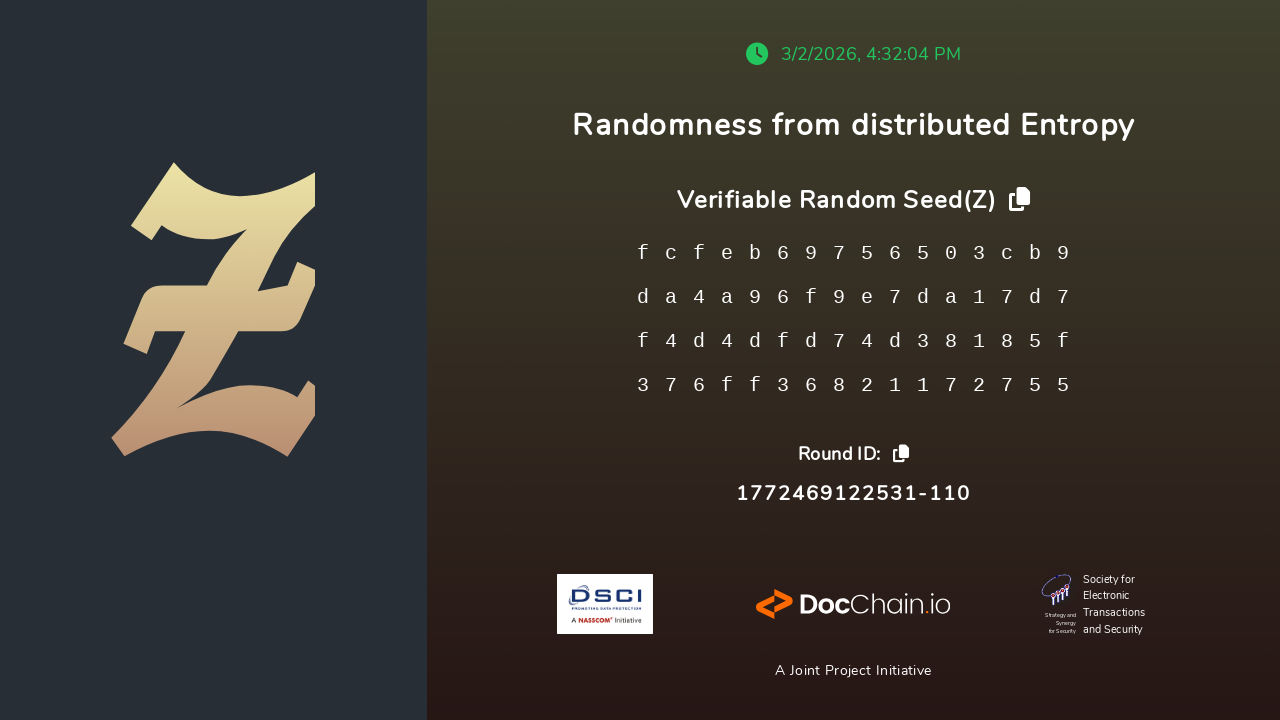

Verified: Random seed values have changed over time
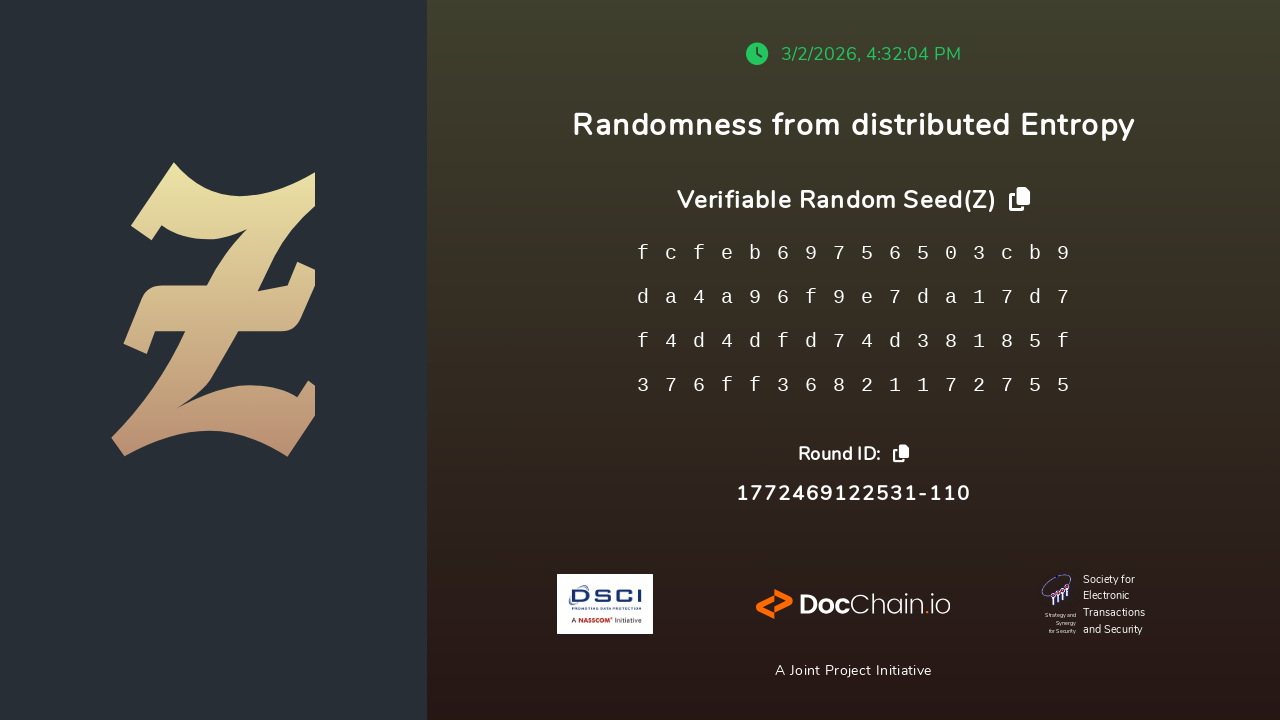

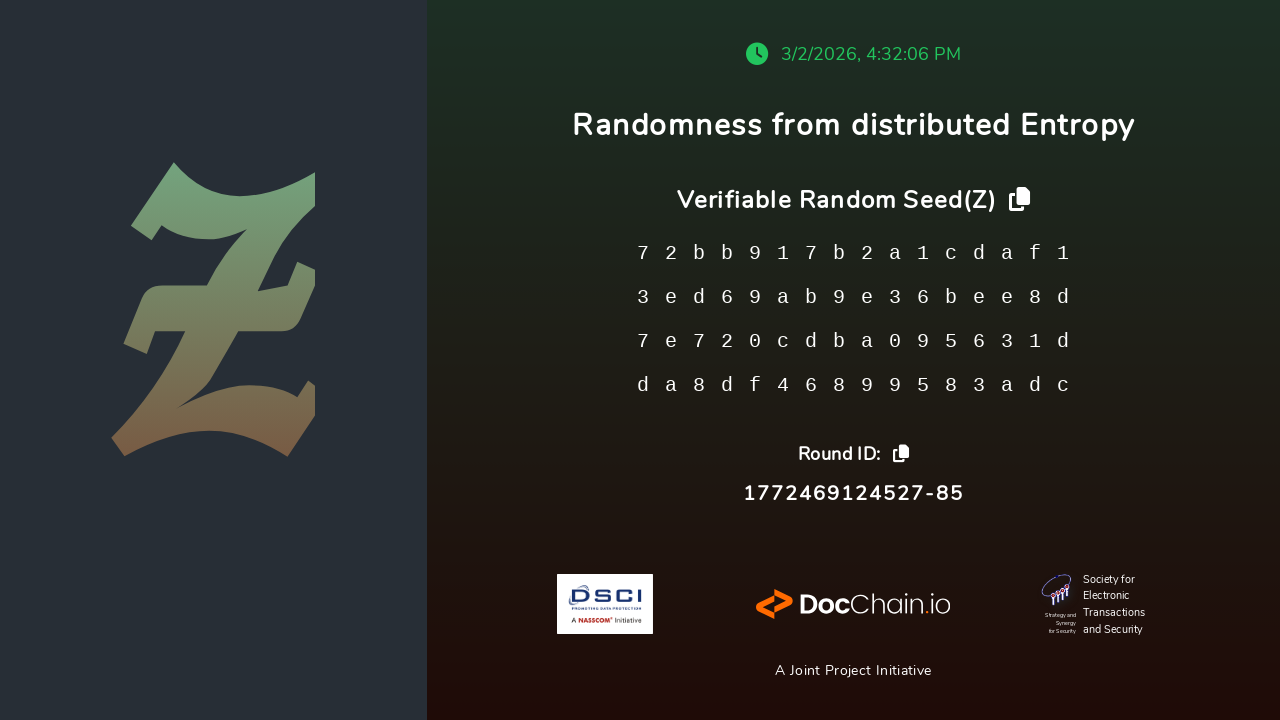